Tests dropdown selection functionality by finding the dropdown element, iterating through options to select "Option 1", and verifying the selection was made correctly.

Starting URL: http://the-internet.herokuapp.com/dropdown

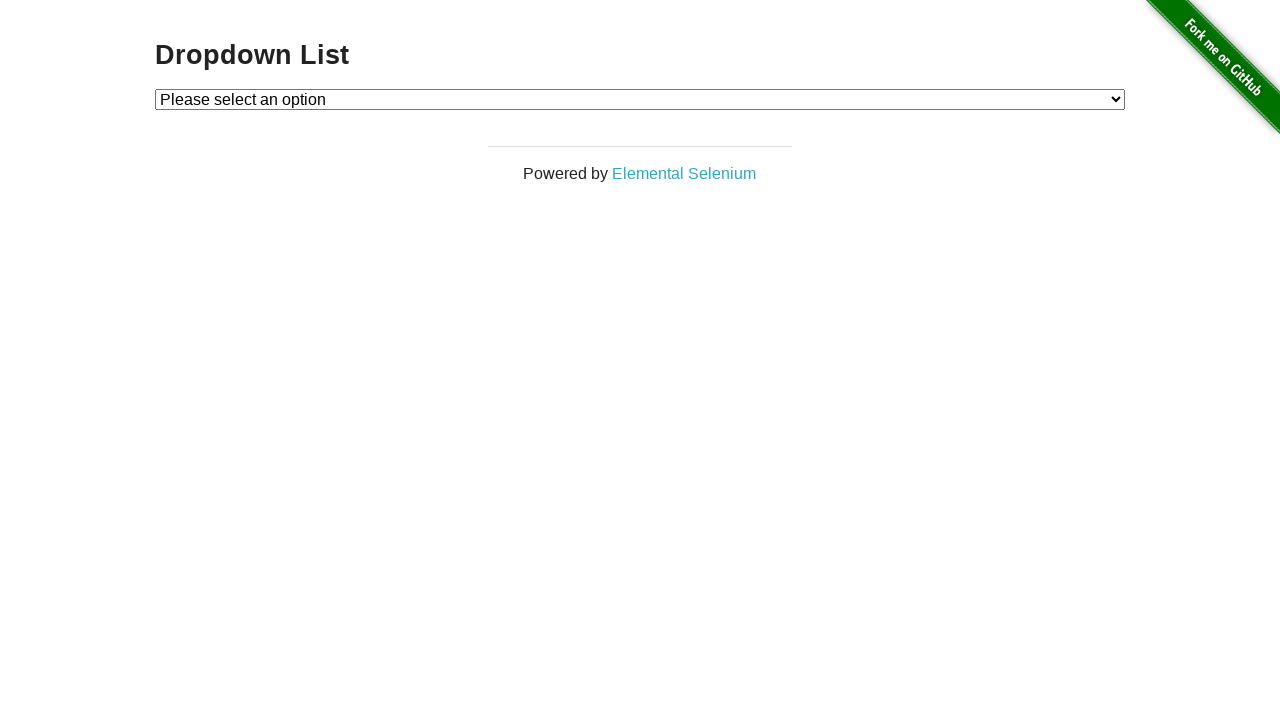

Waited for dropdown element to load
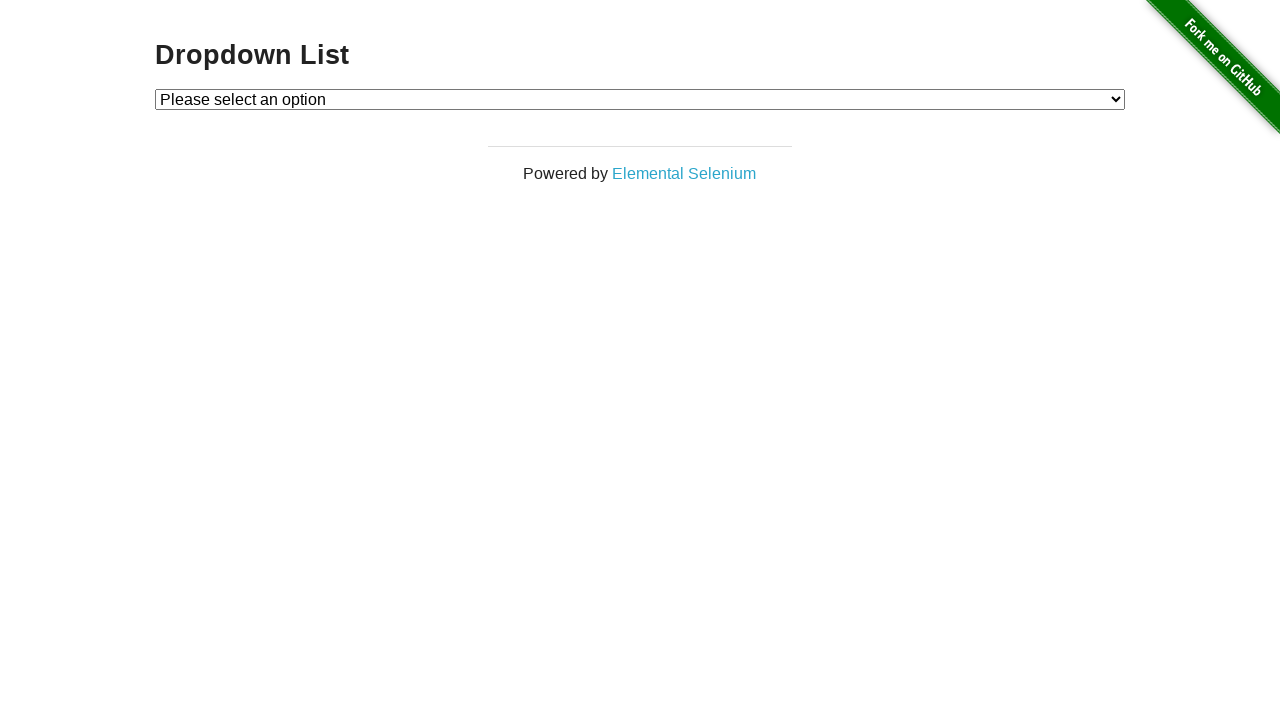

Selected 'Option 1' from dropdown on #dropdown
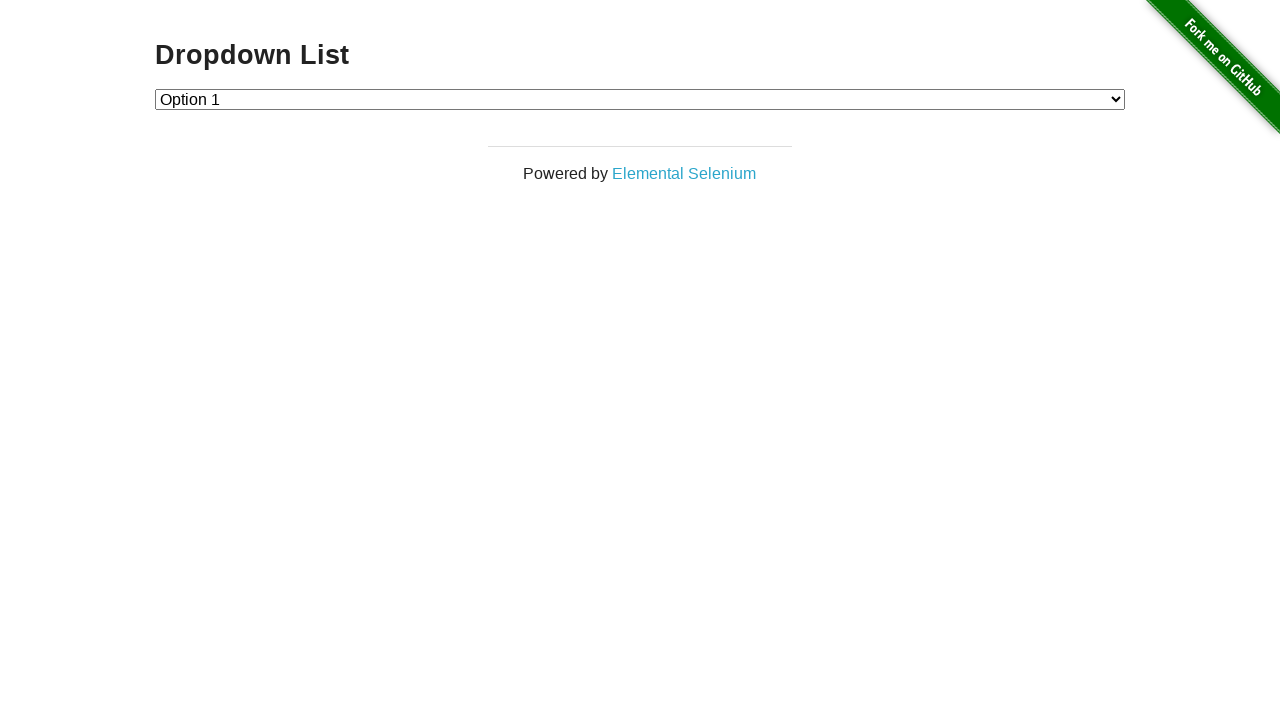

Retrieved selected dropdown value
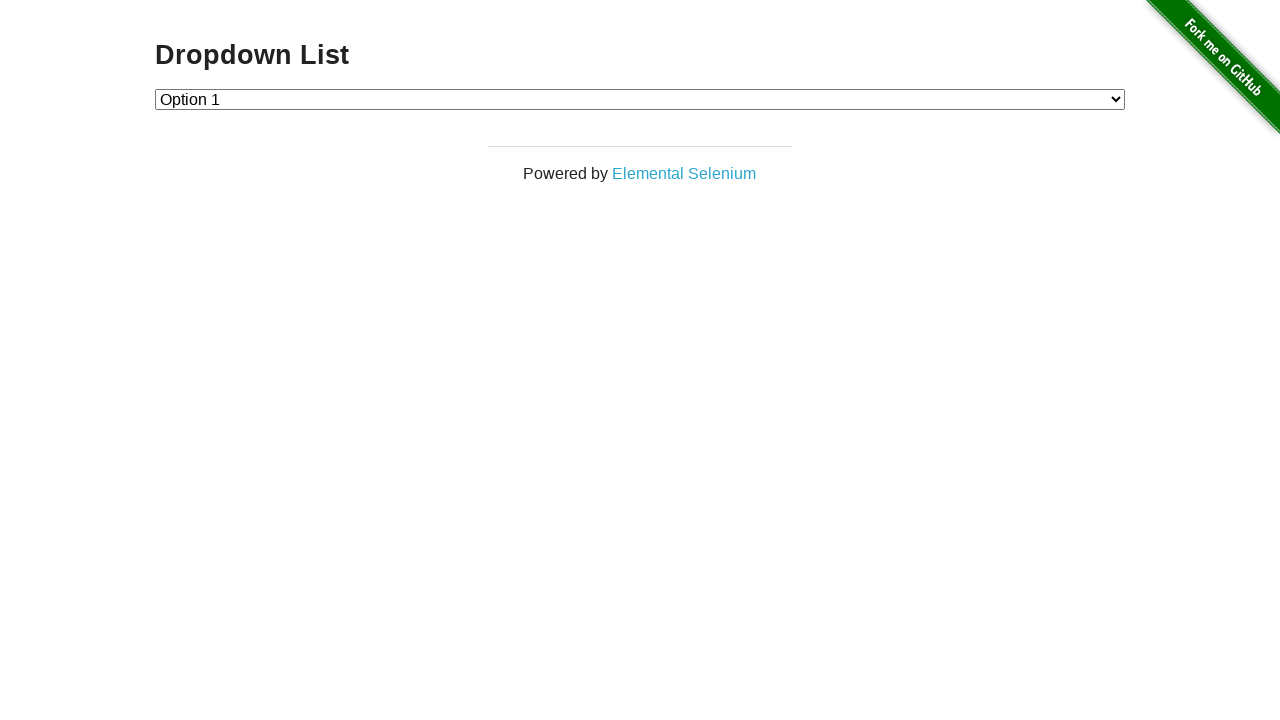

Verified dropdown selection is correct (value='1')
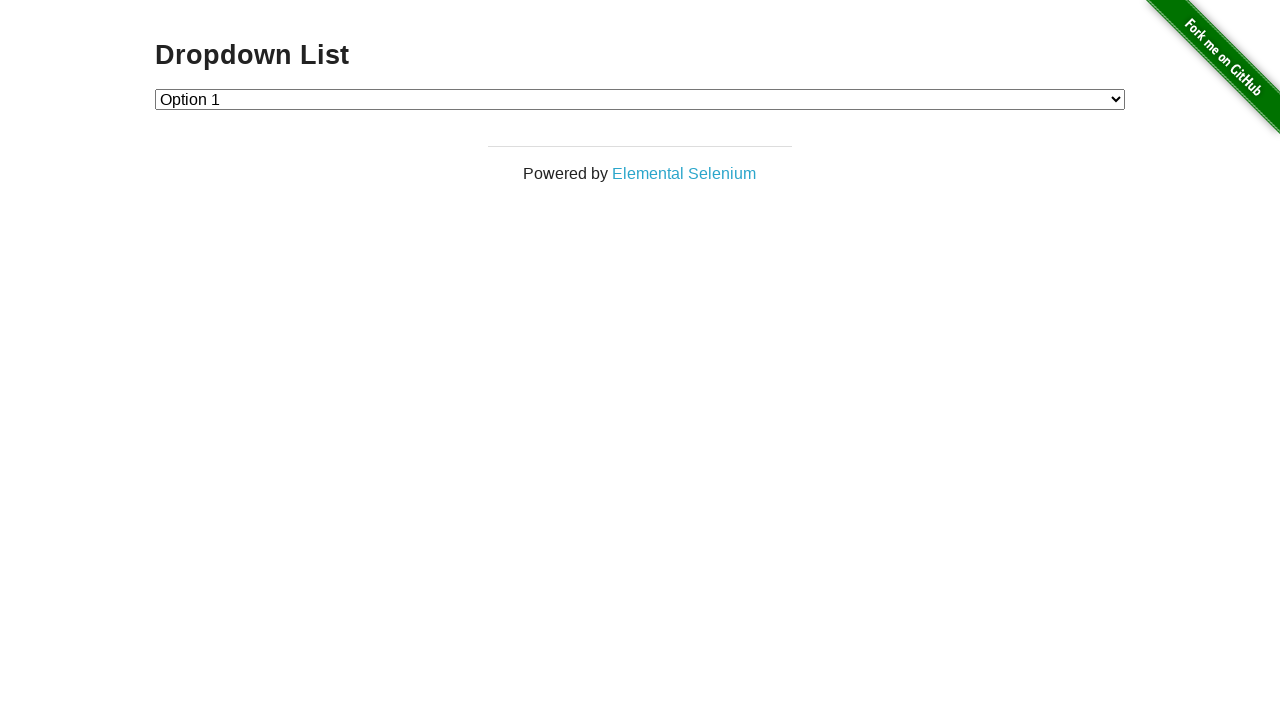

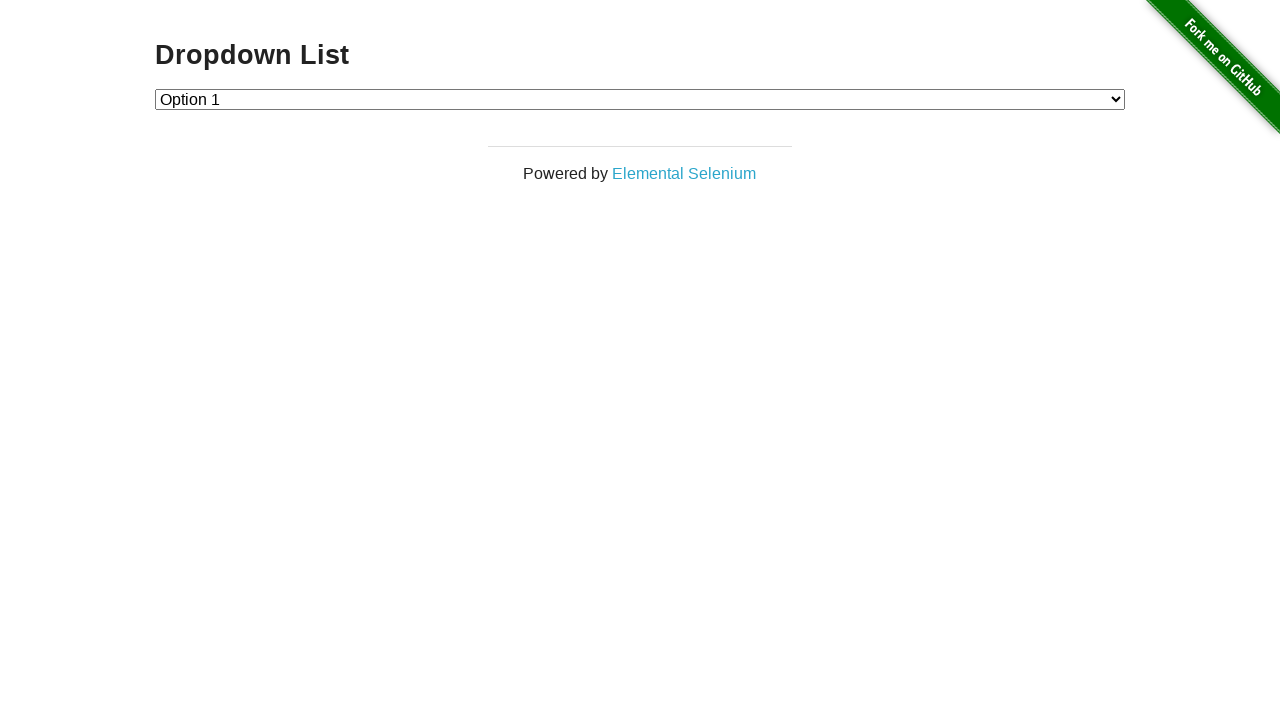